Tests mouse click events by performing a shift-click on a menu element link on a shifting content demo page.

Starting URL: https://the-internet.hackerearth.com/shifting_content

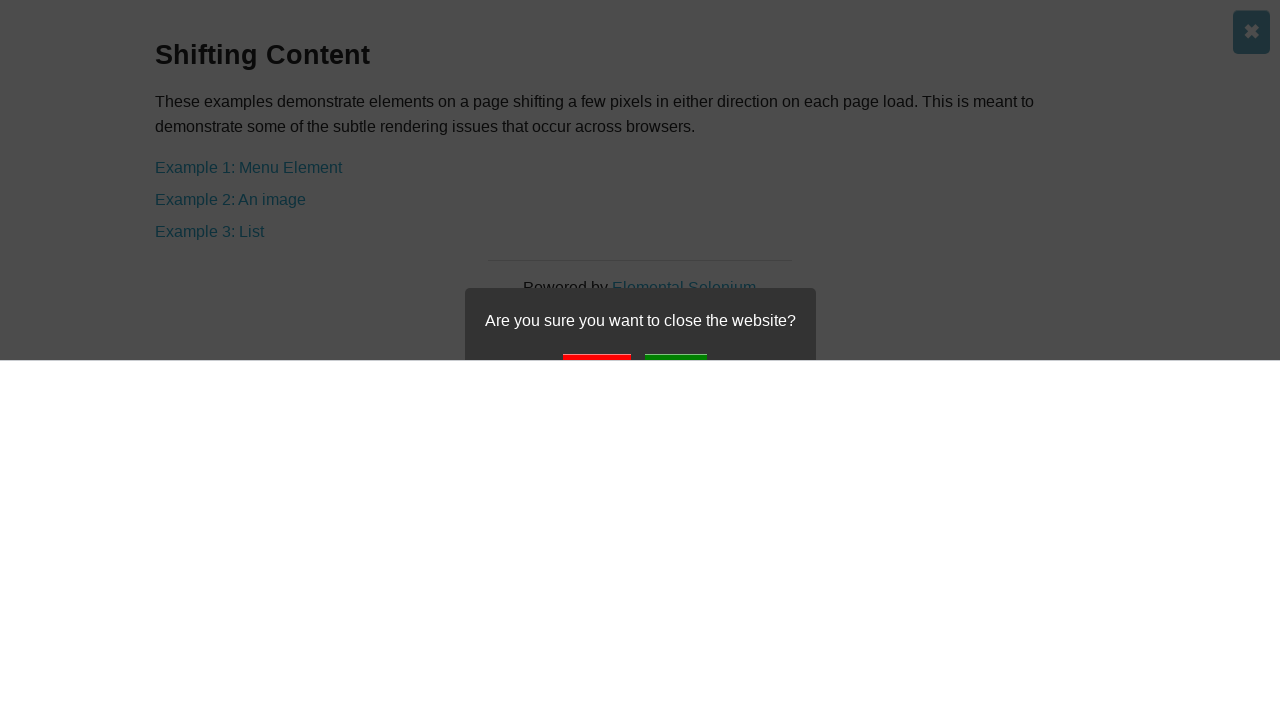

Navigated to shifting content demo page
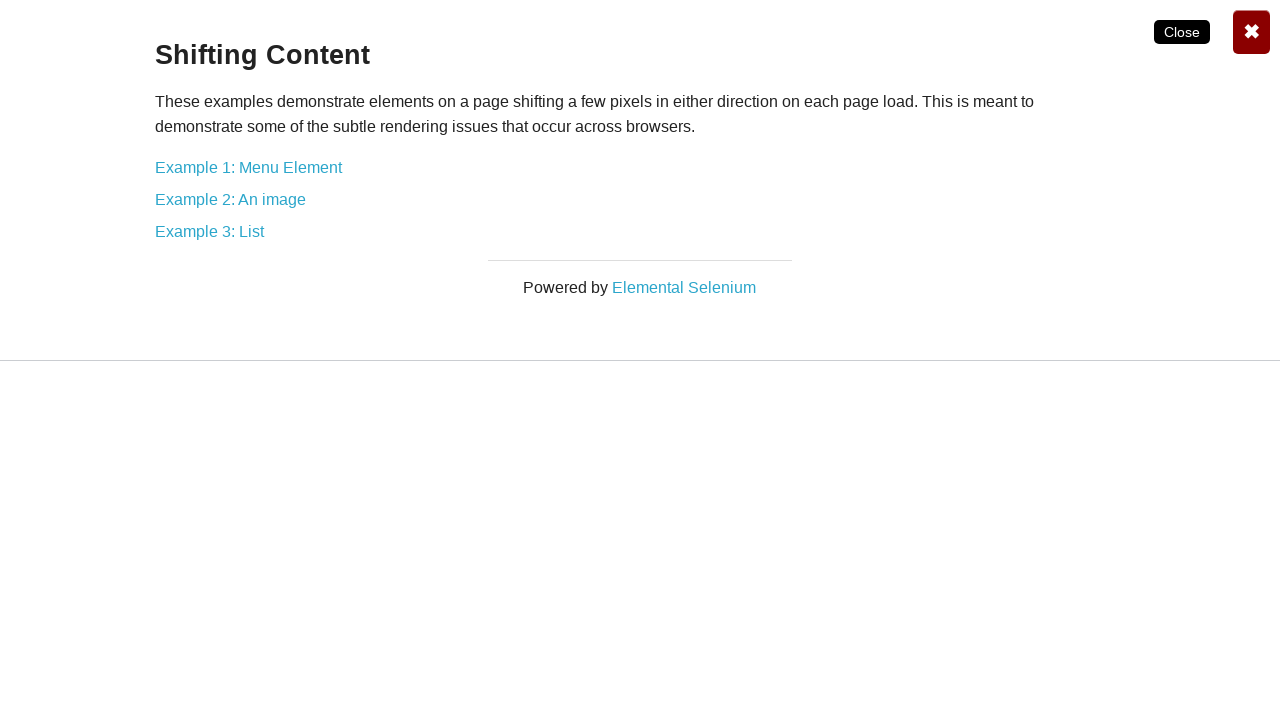

Performed shift-click on 'Example 1: Menu Element' link at (248, 167) on internal:text="Example 1: Menu Element"i
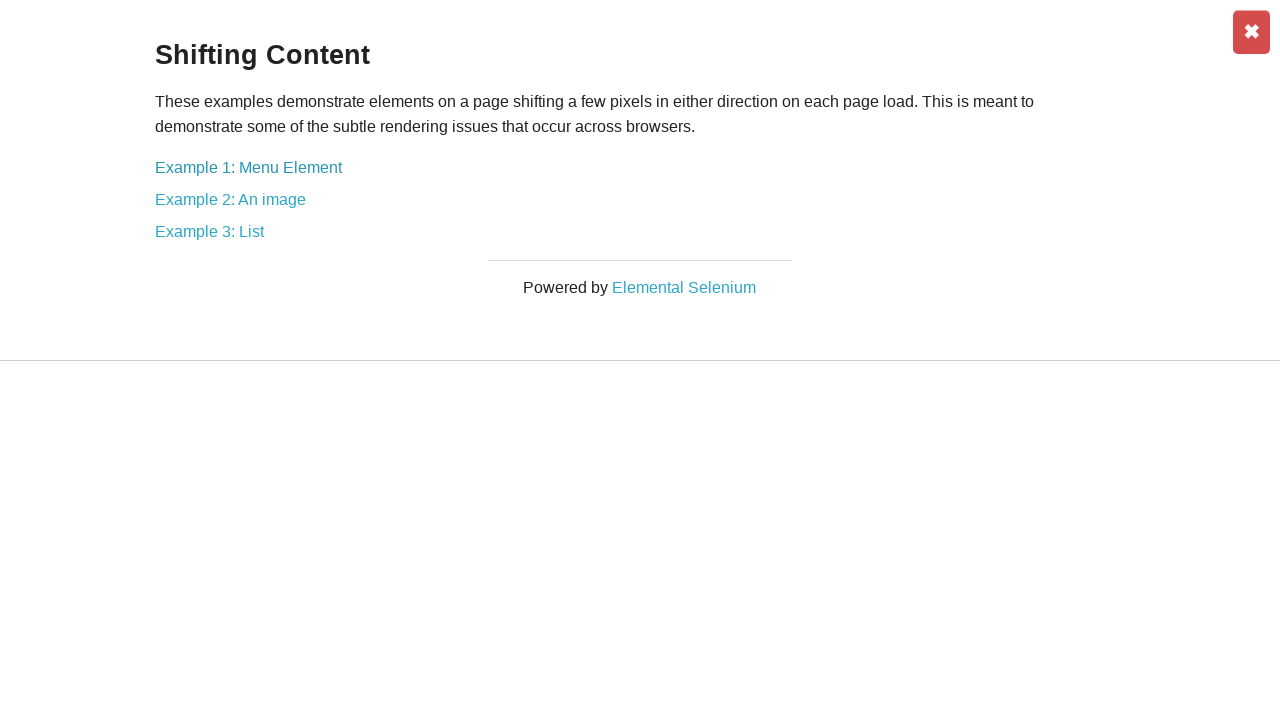

Waited 2 seconds for shift-click action to complete
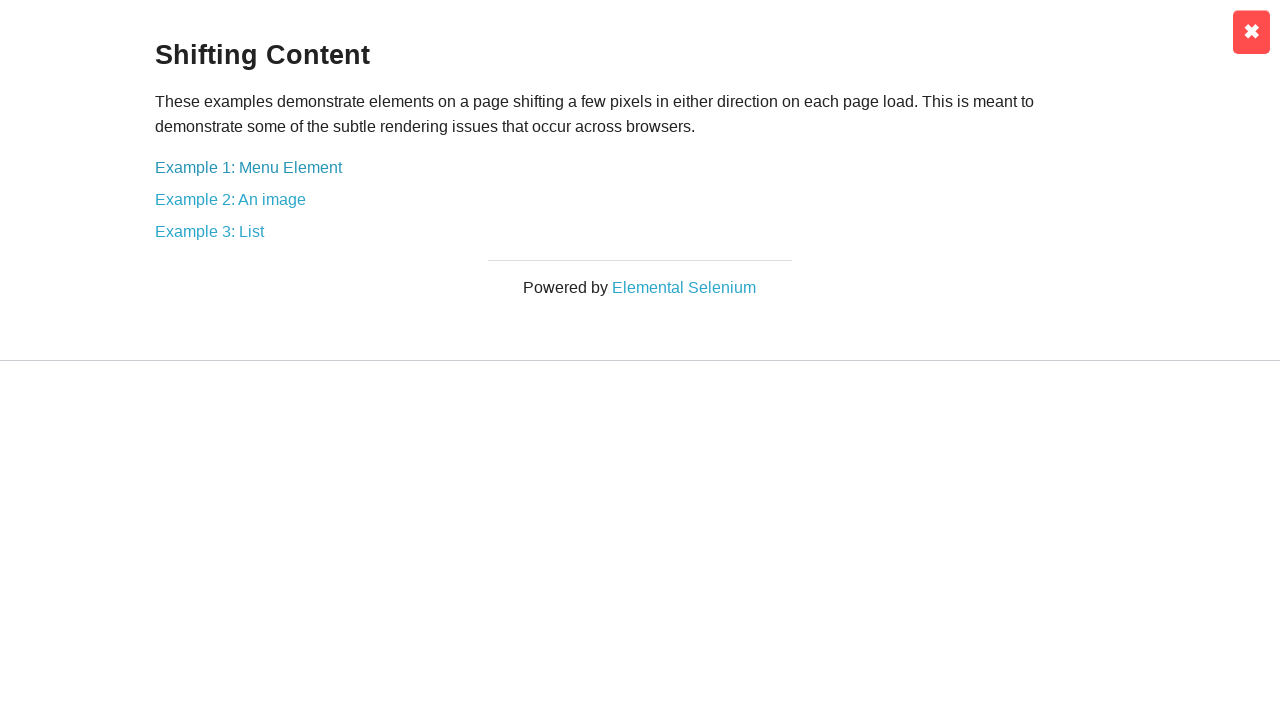

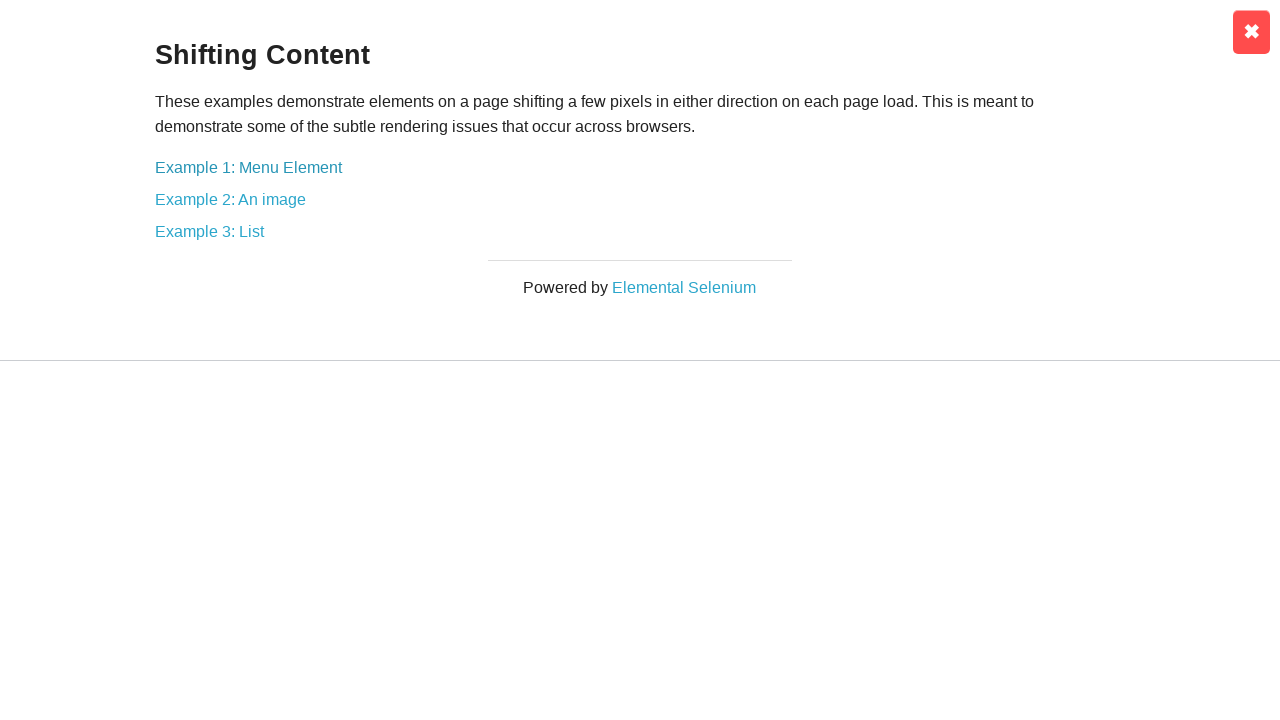